Fills out a comprehensive data entry form with various fields including personal information, contact details, and job information, then submits the form

Starting URL: https://bonigarcia.dev/selenium-webdriver-java/data-types.html

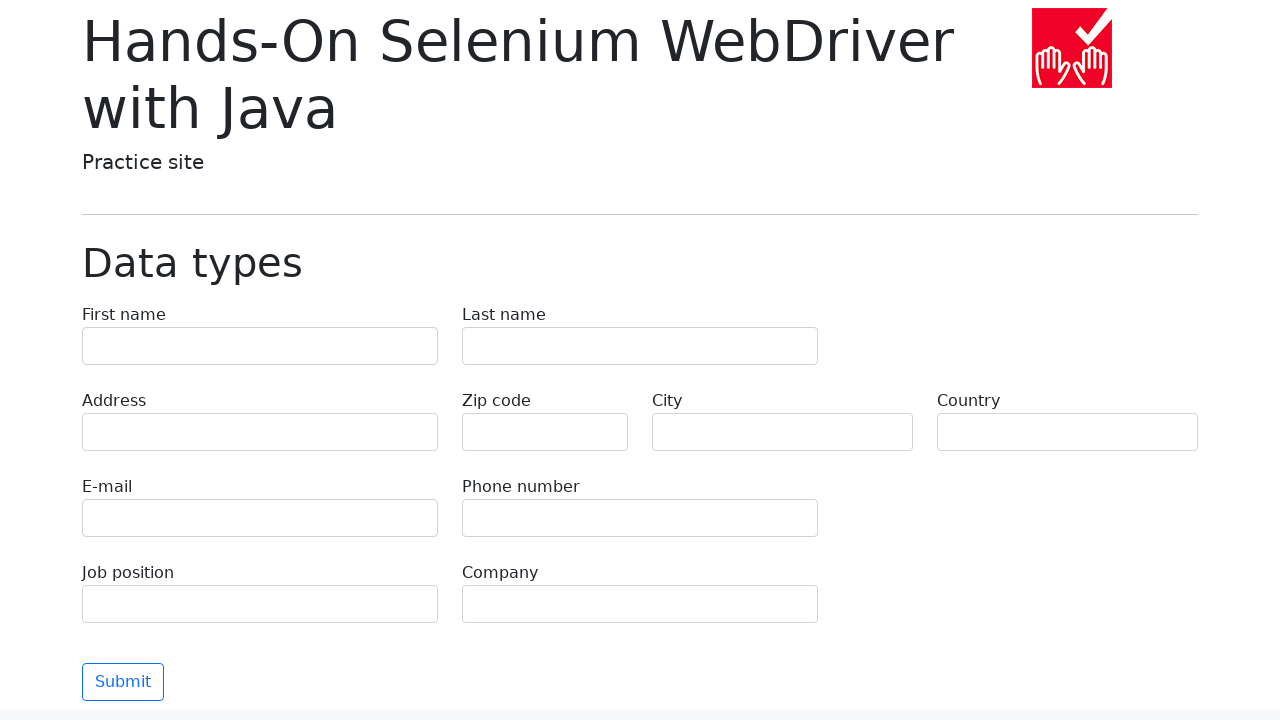

Filled first name field with 'Michael' on [name="first-name"]
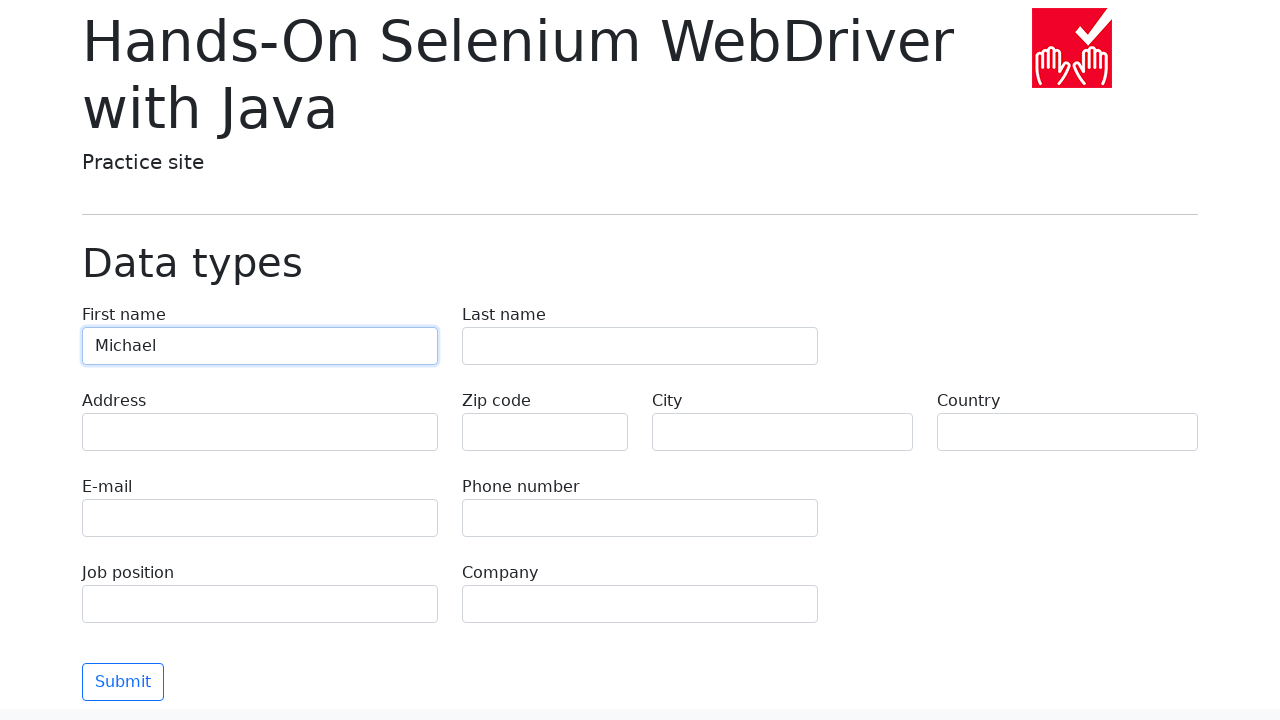

Filled last name field with 'Johnson' on [name="last-name"]
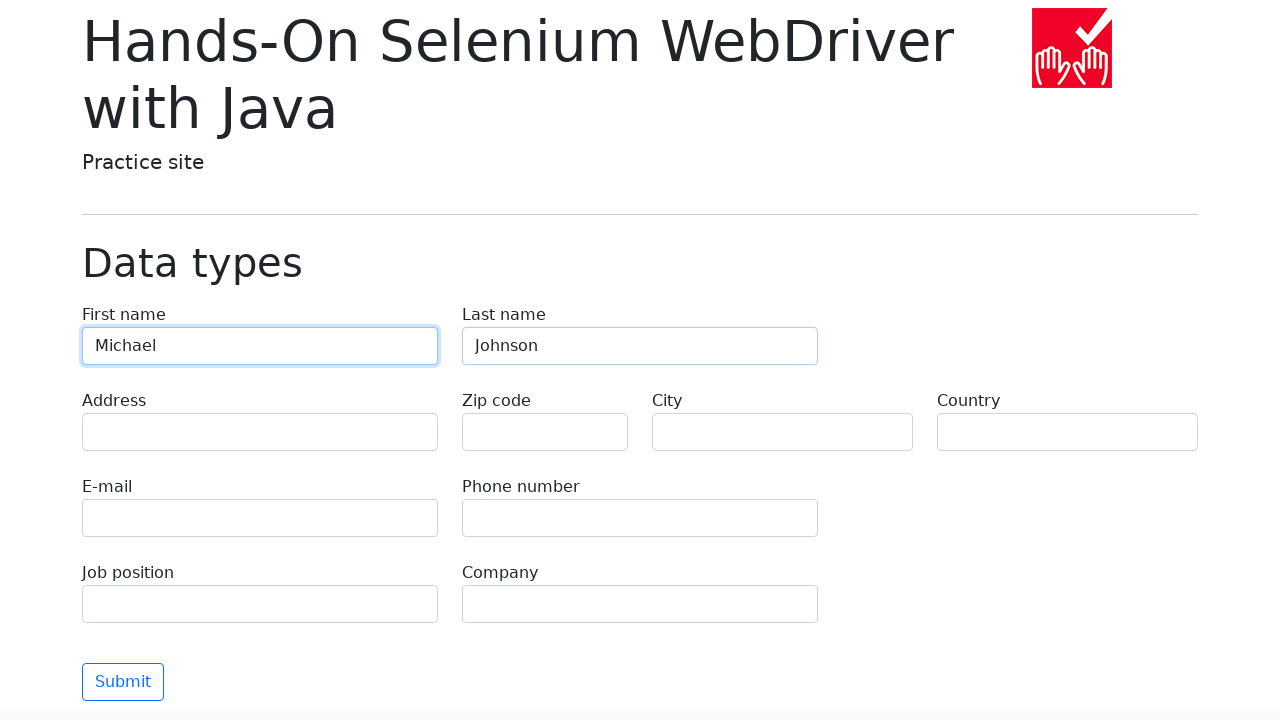

Filled address field with '742 Evergreen Terrace' on [name="address"]
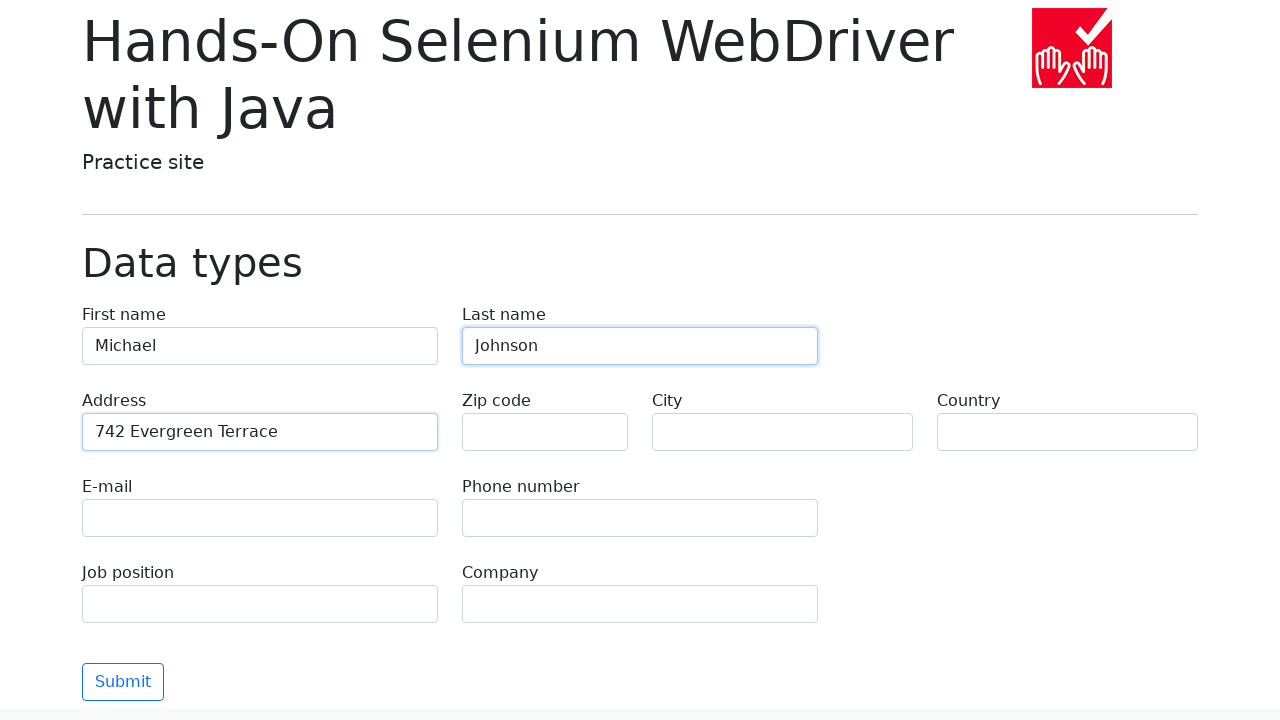

Filled city field with 'Springfield' on [name="city"]
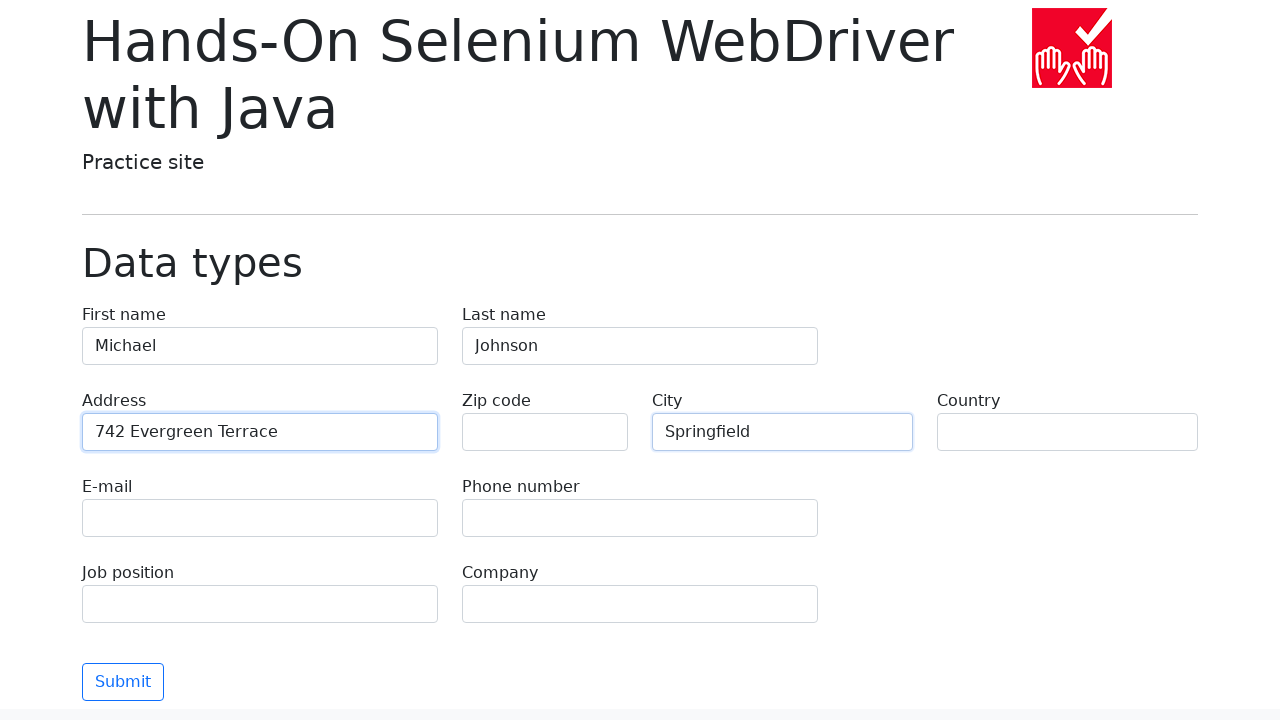

Filled country field with 'United States' on [name="country"]
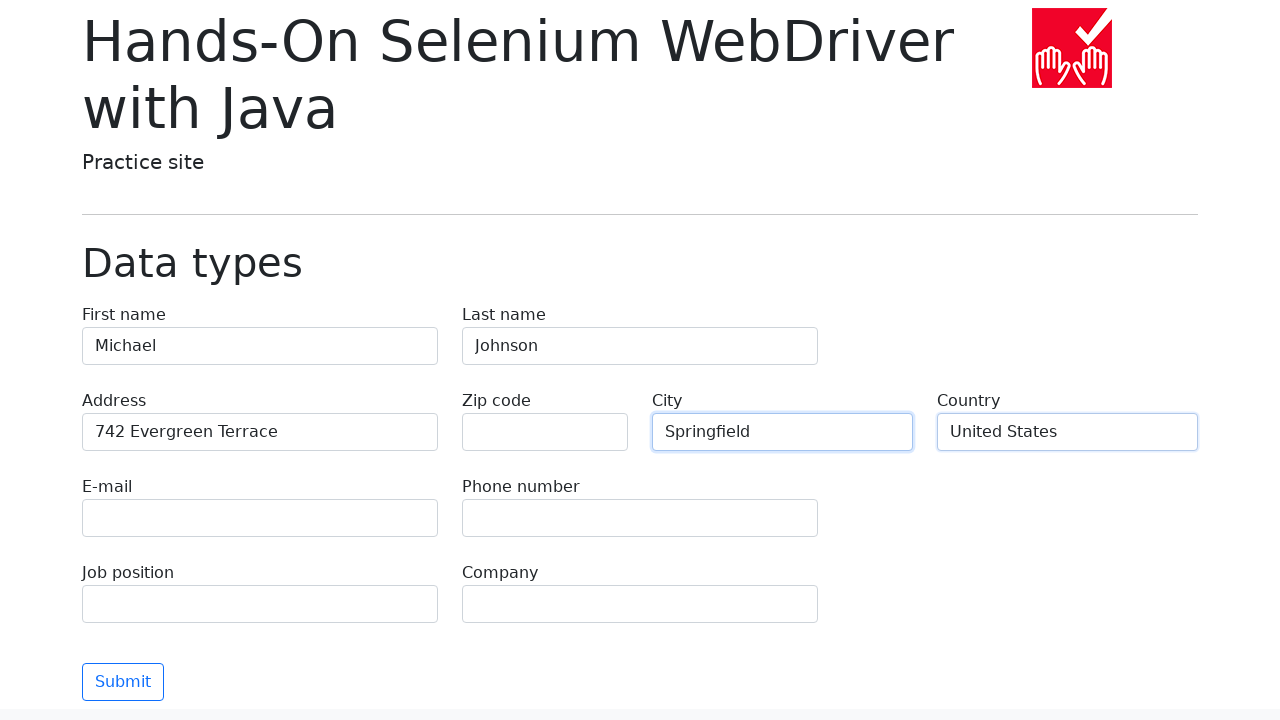

Filled email field with 'michael.johnson@example.com' on [name="e-mail"]
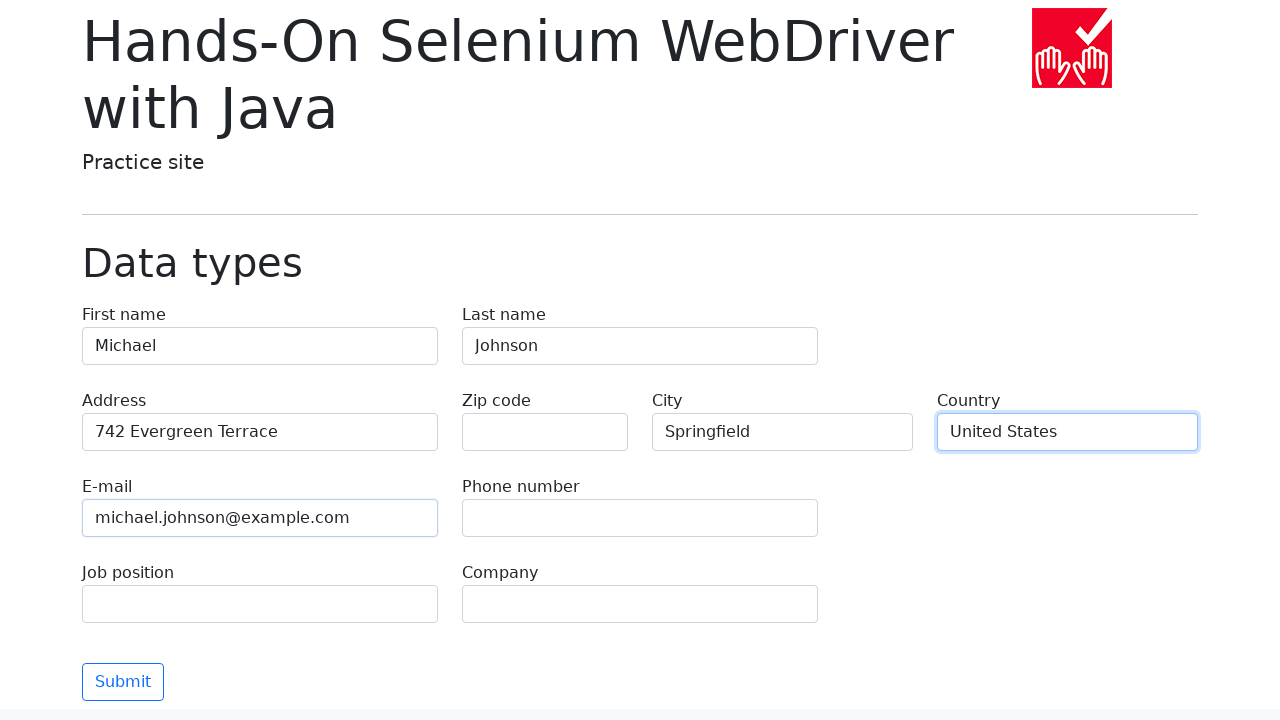

Filled phone field with '+1-555-234-5678' on [name="phone"]
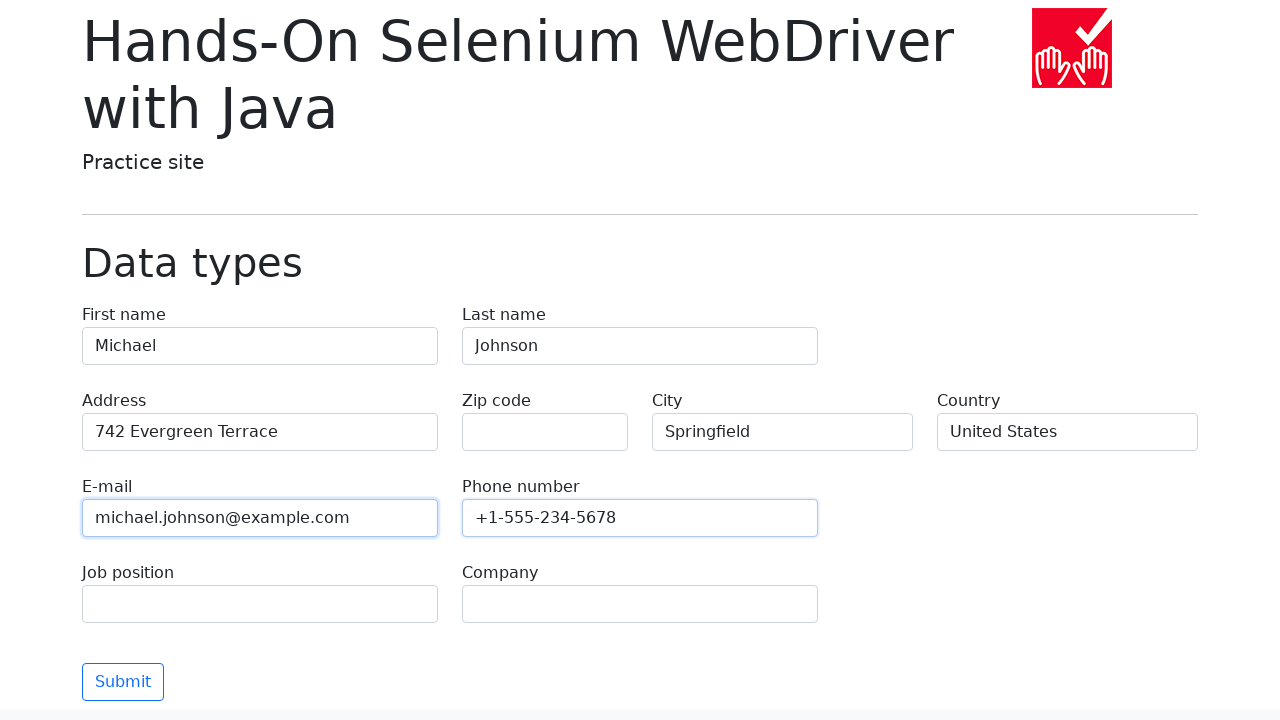

Filled job position field with 'Software Engineer' on [name="job-position"]
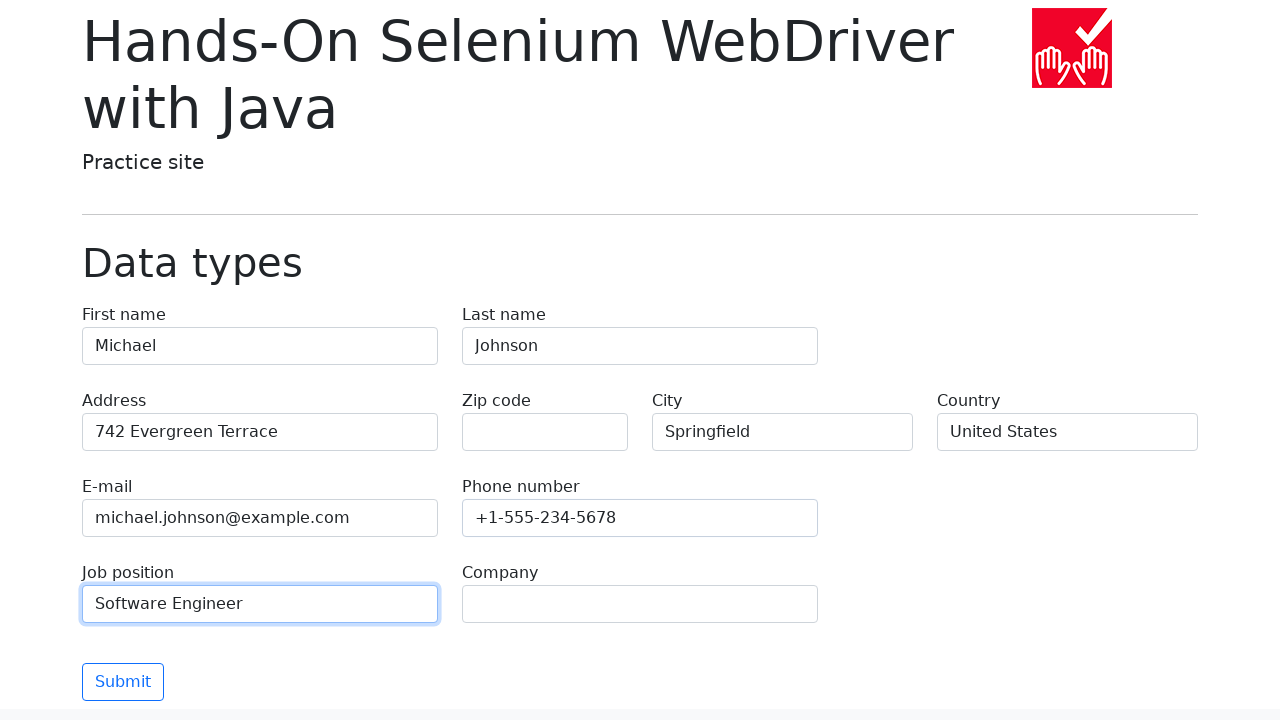

Filled company field with 'Tech Solutions Inc.' on [name="company"]
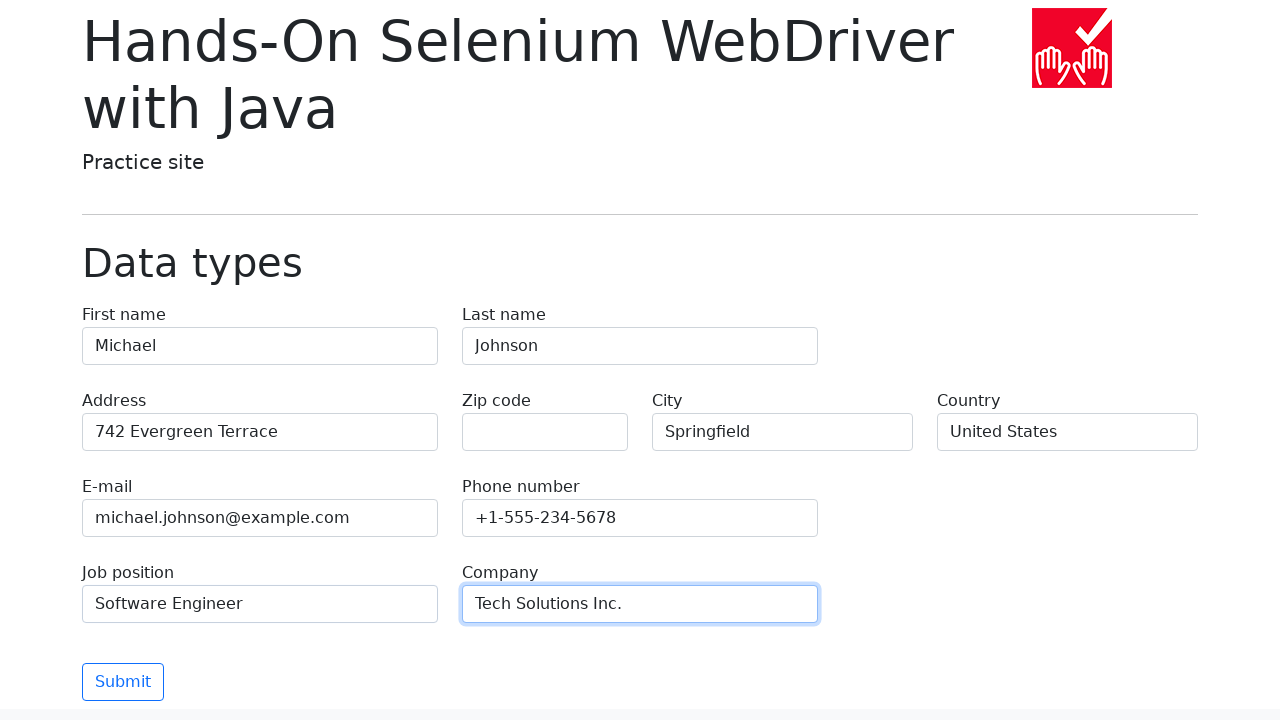

Cleared zip code field and left it empty on [name="zip-code"]
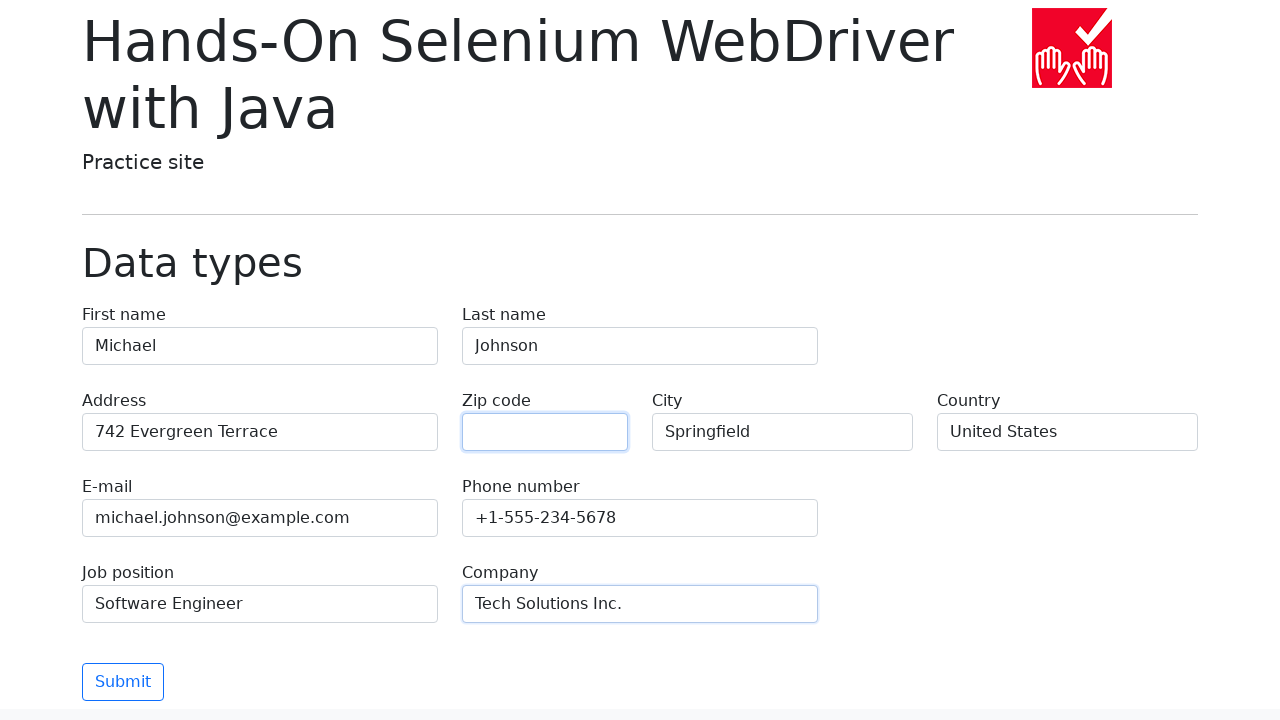

Clicked submit button to submit the comprehensive data entry form at (123, 682) on [type="submit"]
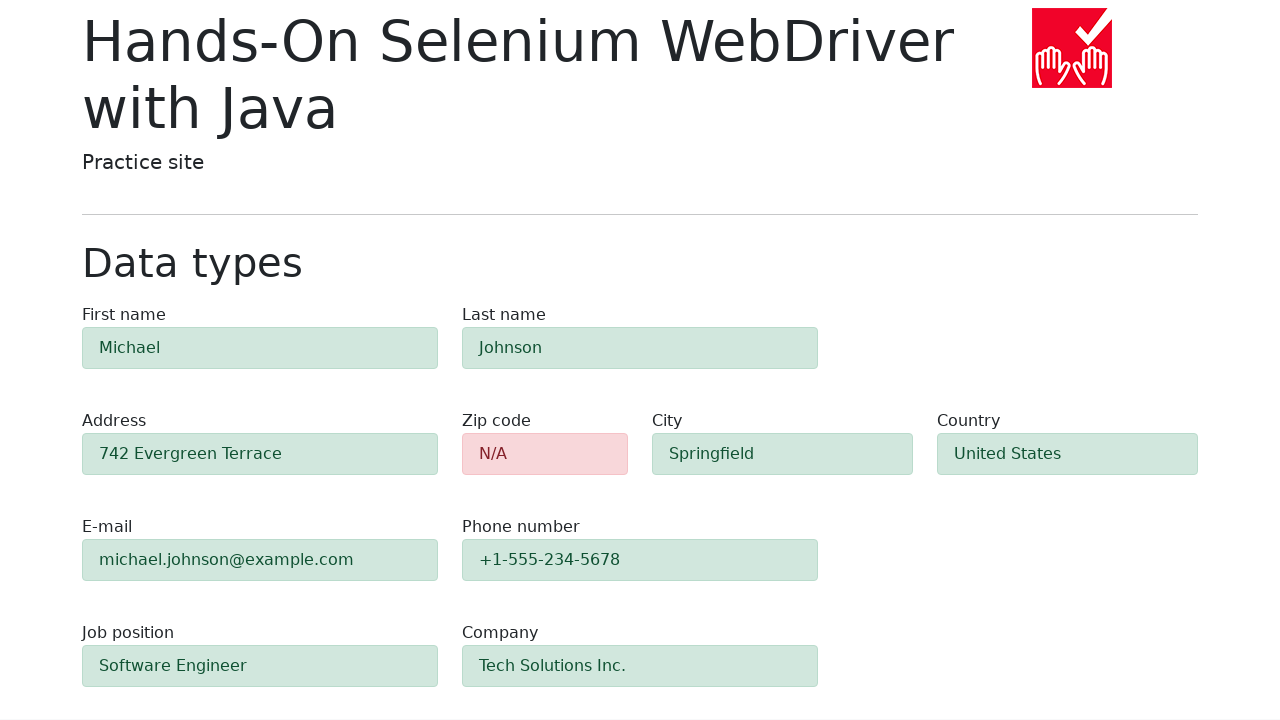

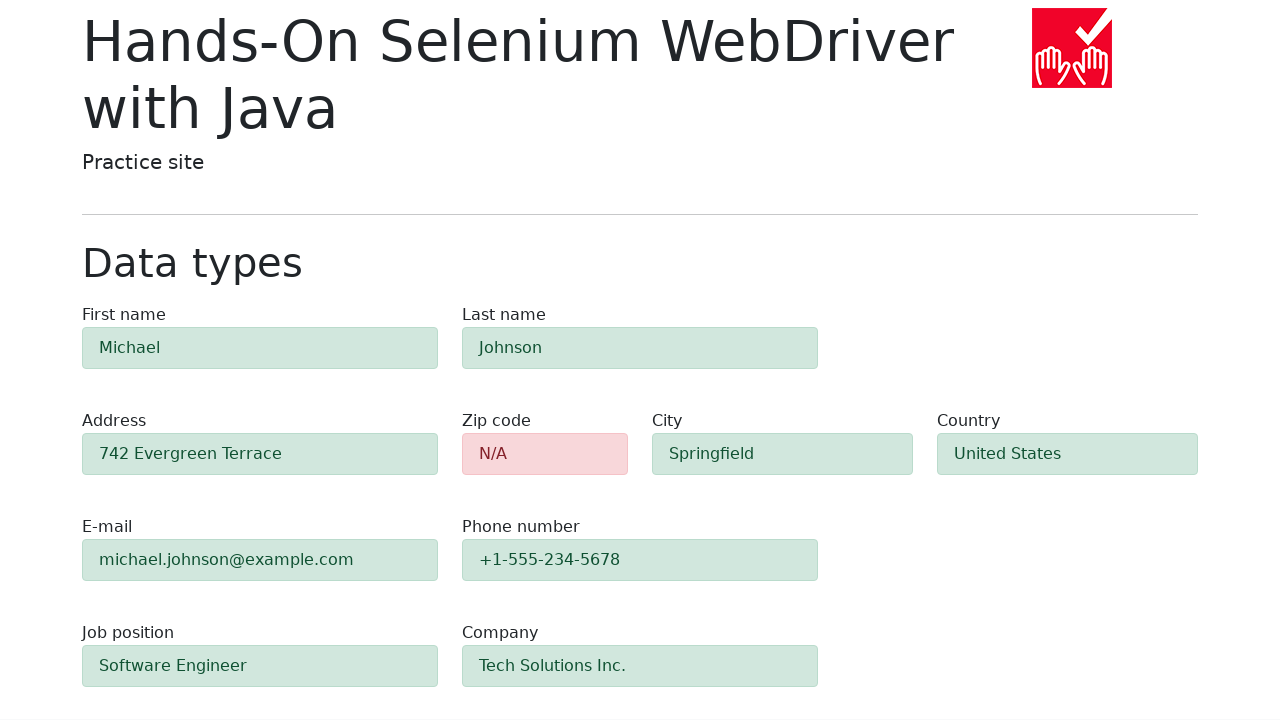